Tests opening a new tab by clicking the Open Tab button

Starting URL: https://rahulshettyacademy.com/AutomationPractice/

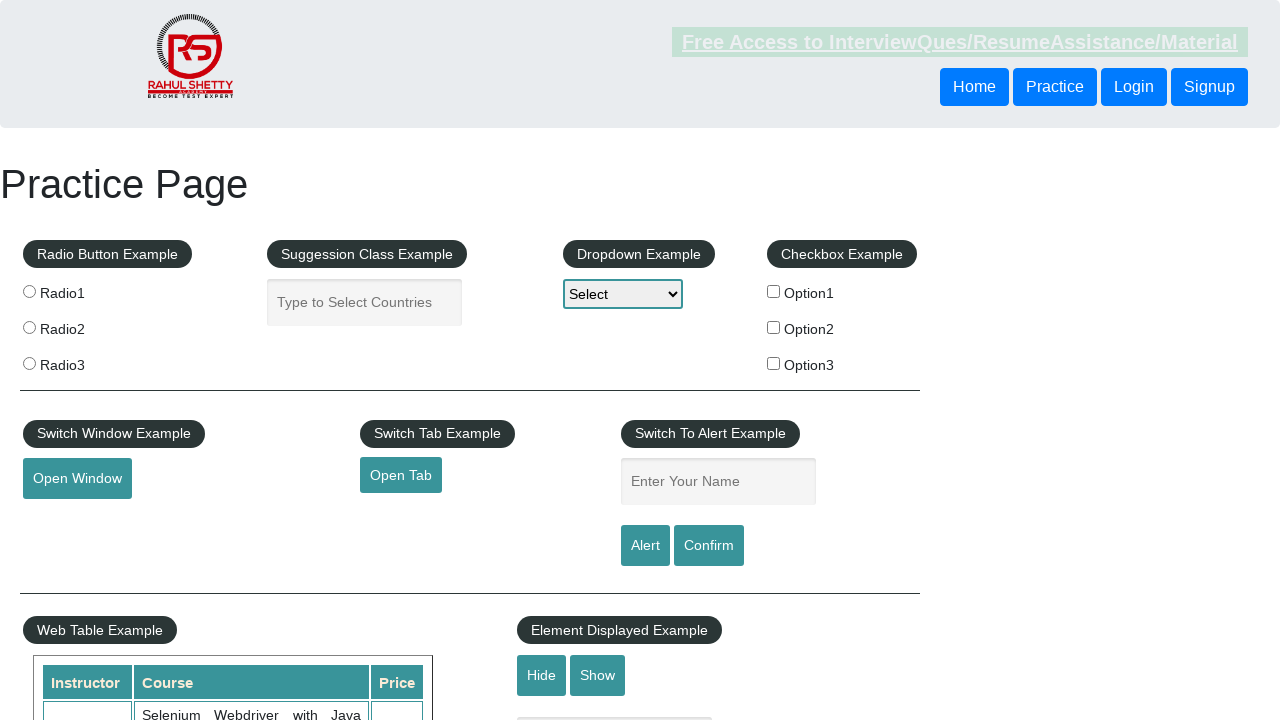

Clicked Open Tab button to open new tab at (401, 475) on #opentab
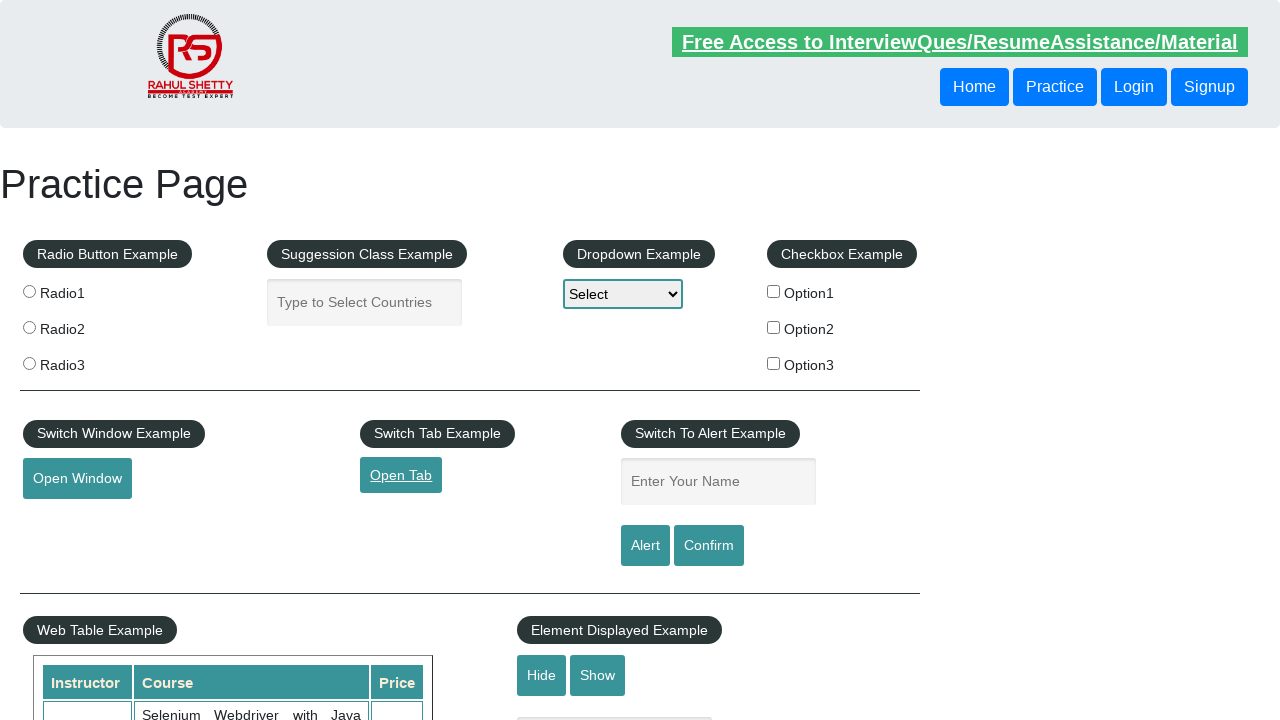

New tab opened and captured
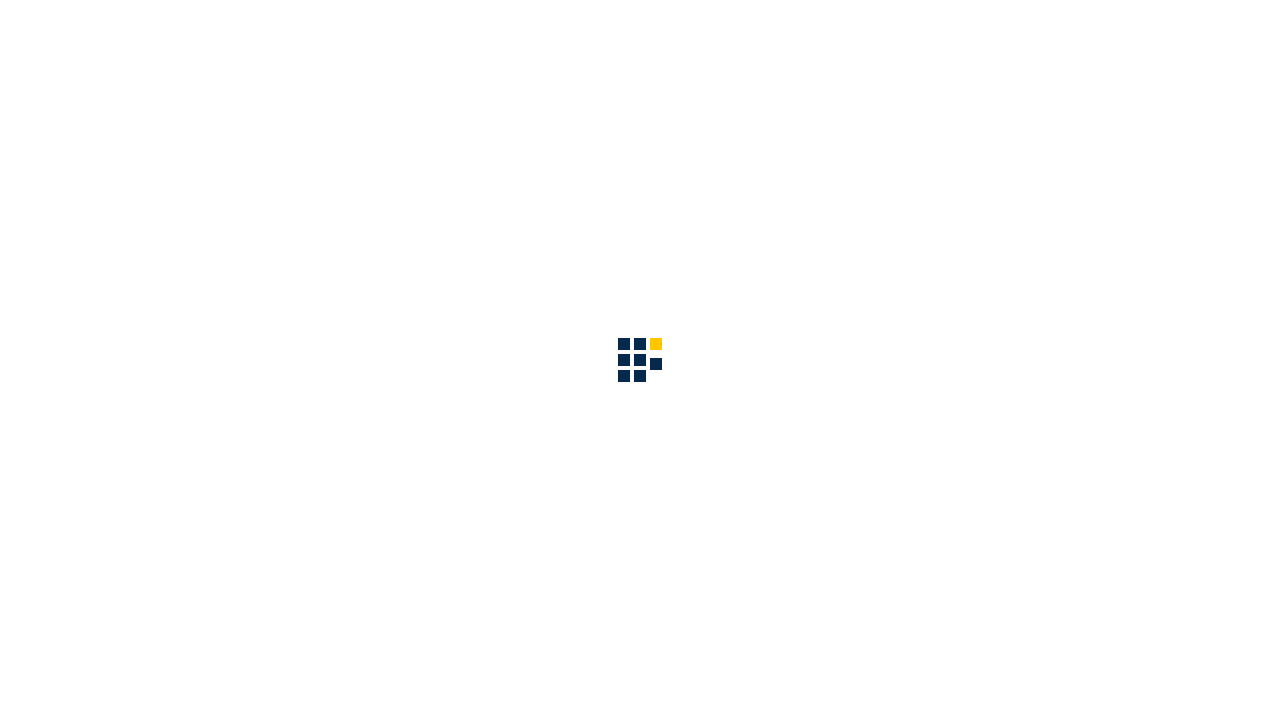

New tab page load state completed
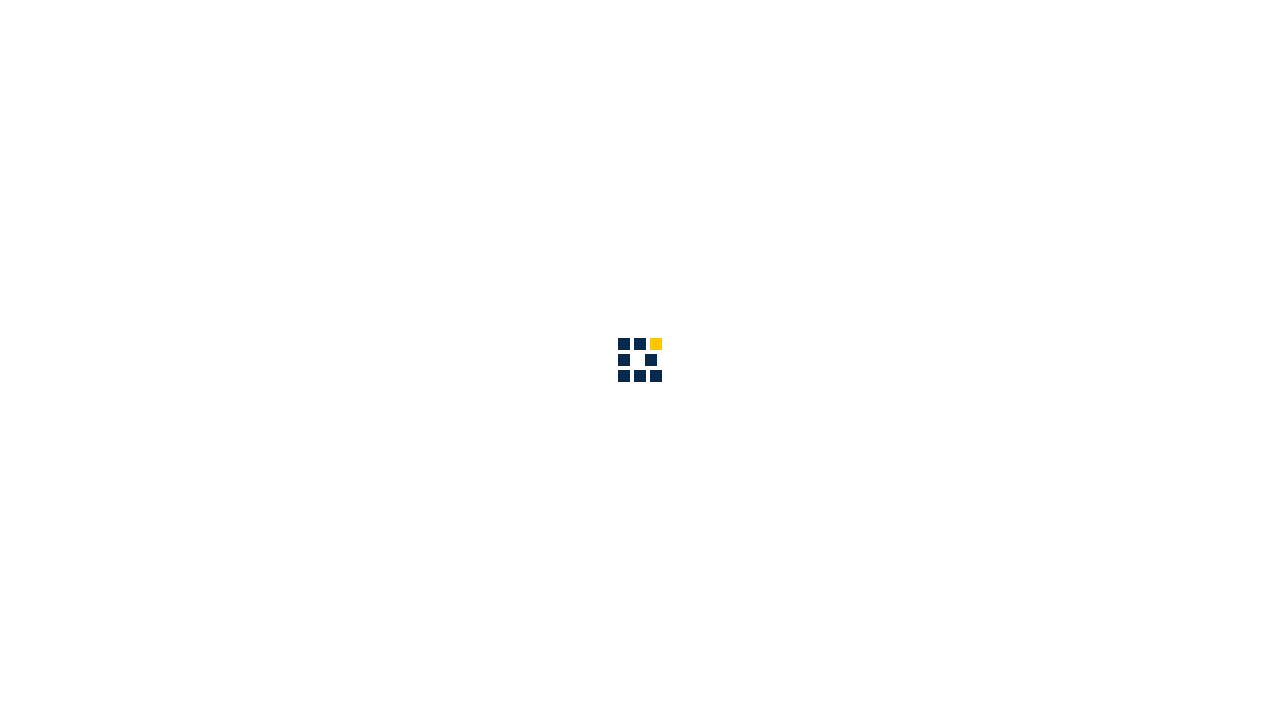

Verified new tab title contains 'QAClick Academy'
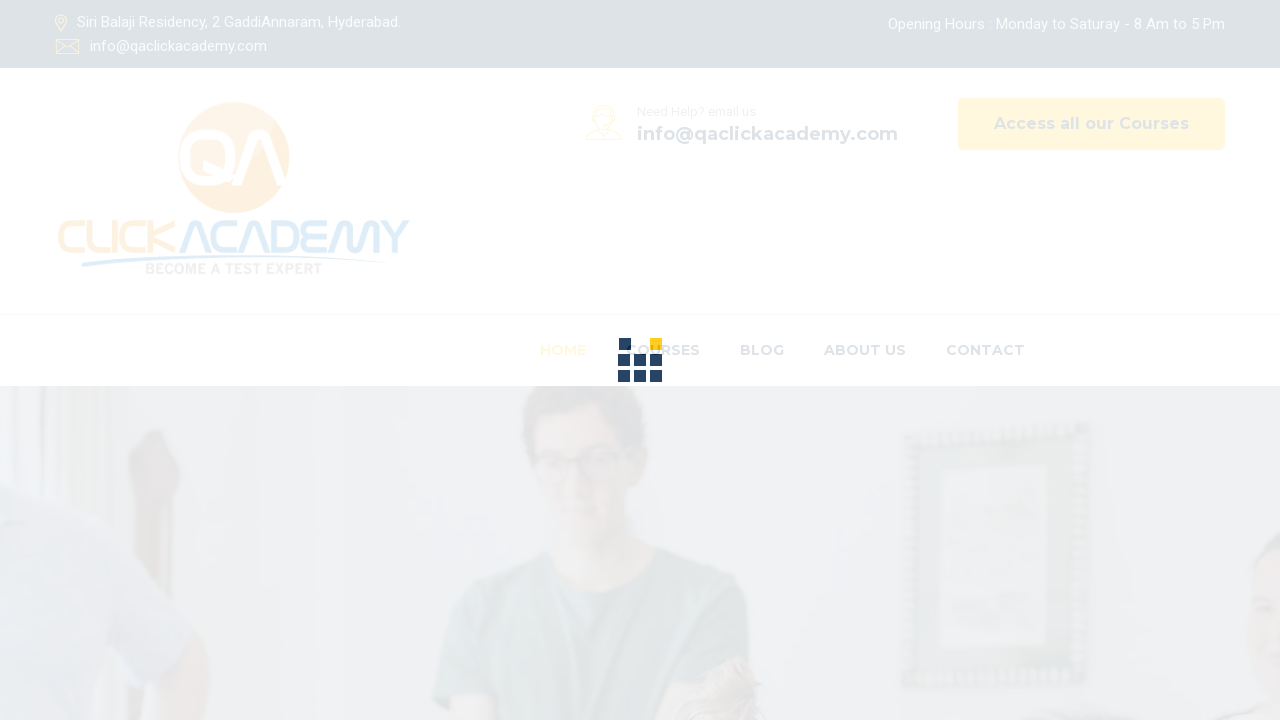

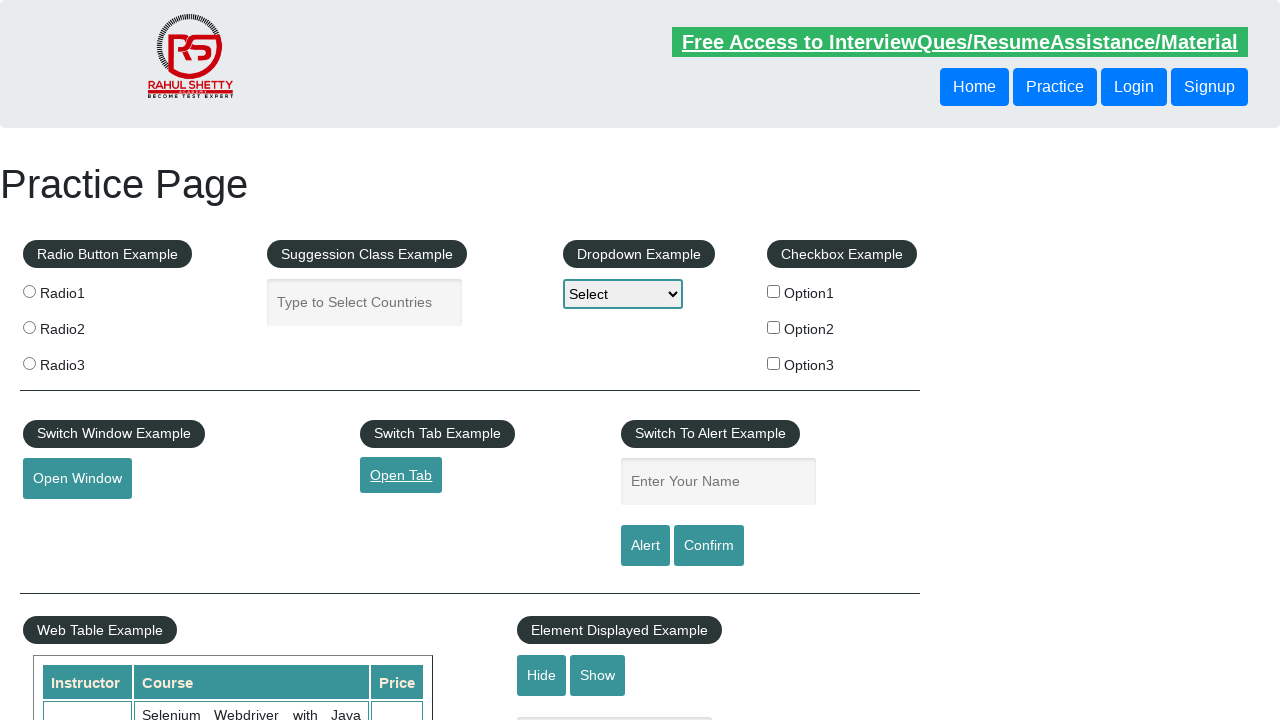